Tests adding a random product to cart after searching, then verifies the product appears in the cart panel

Starting URL: http://opencart.abstracta.us/

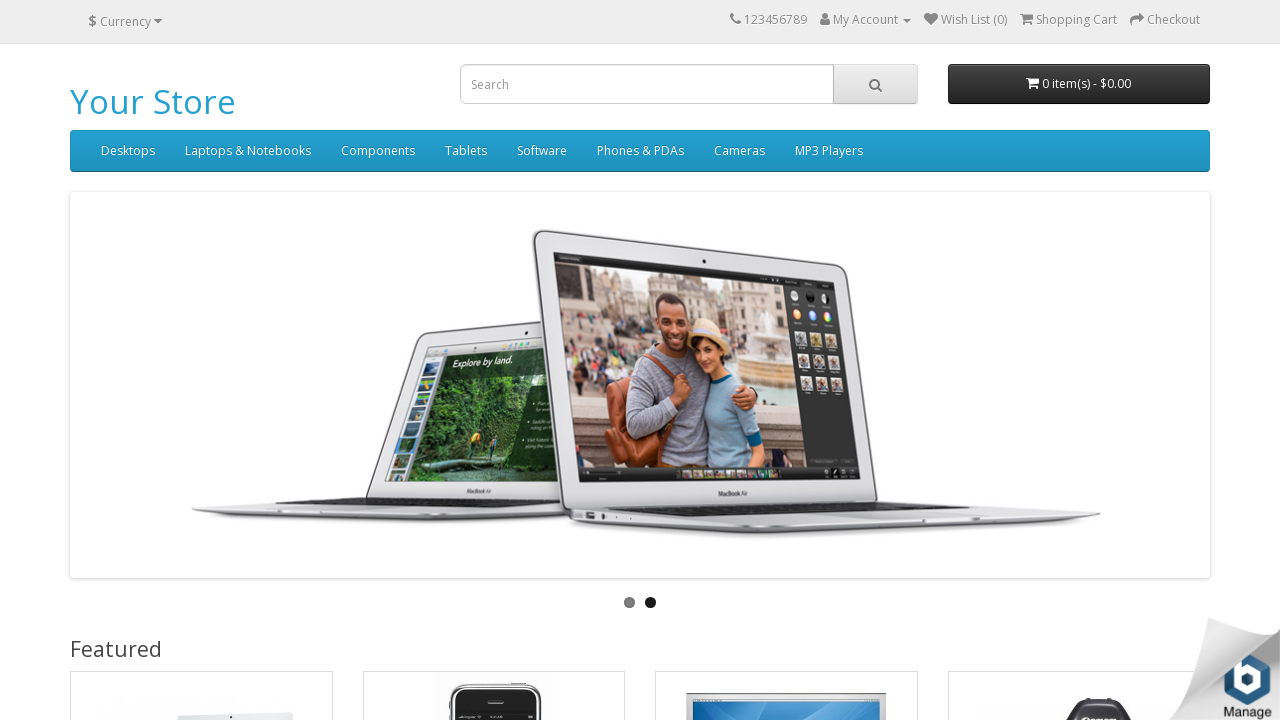

Filled search field with 'ipod' on input[name='search']
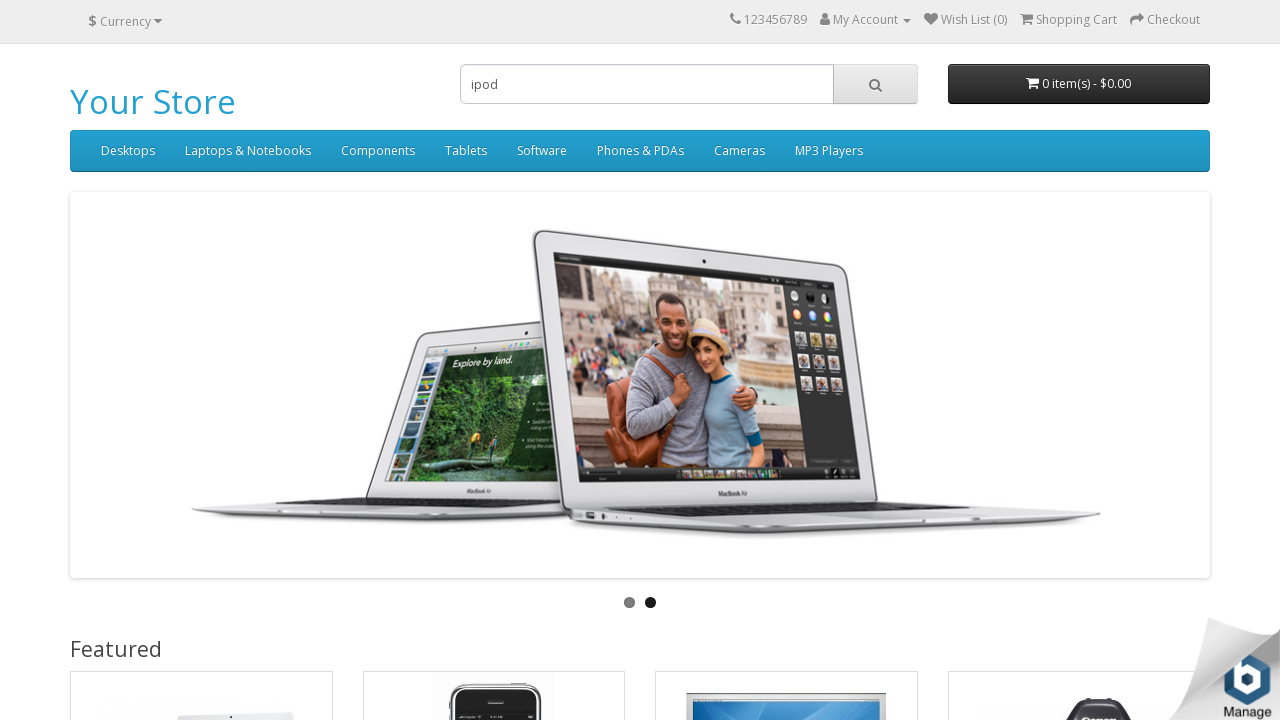

Pressed Enter to search for ipod
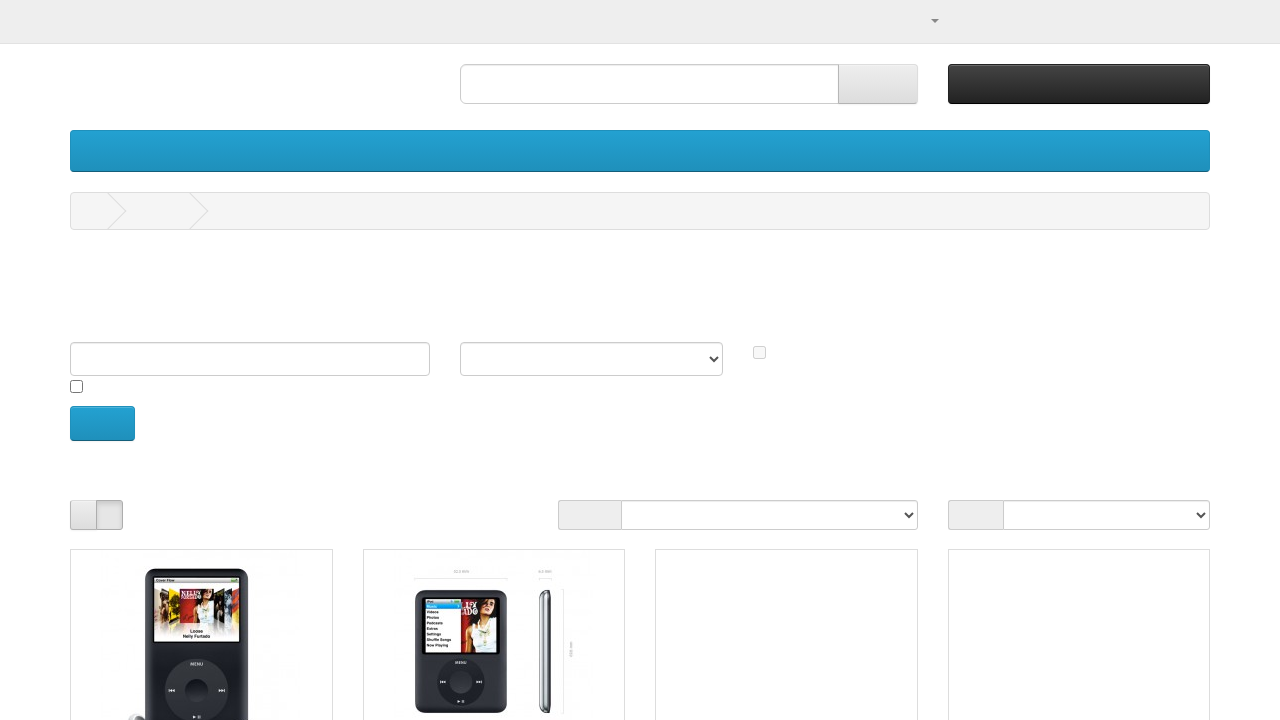

Product listing loaded with caption links visible
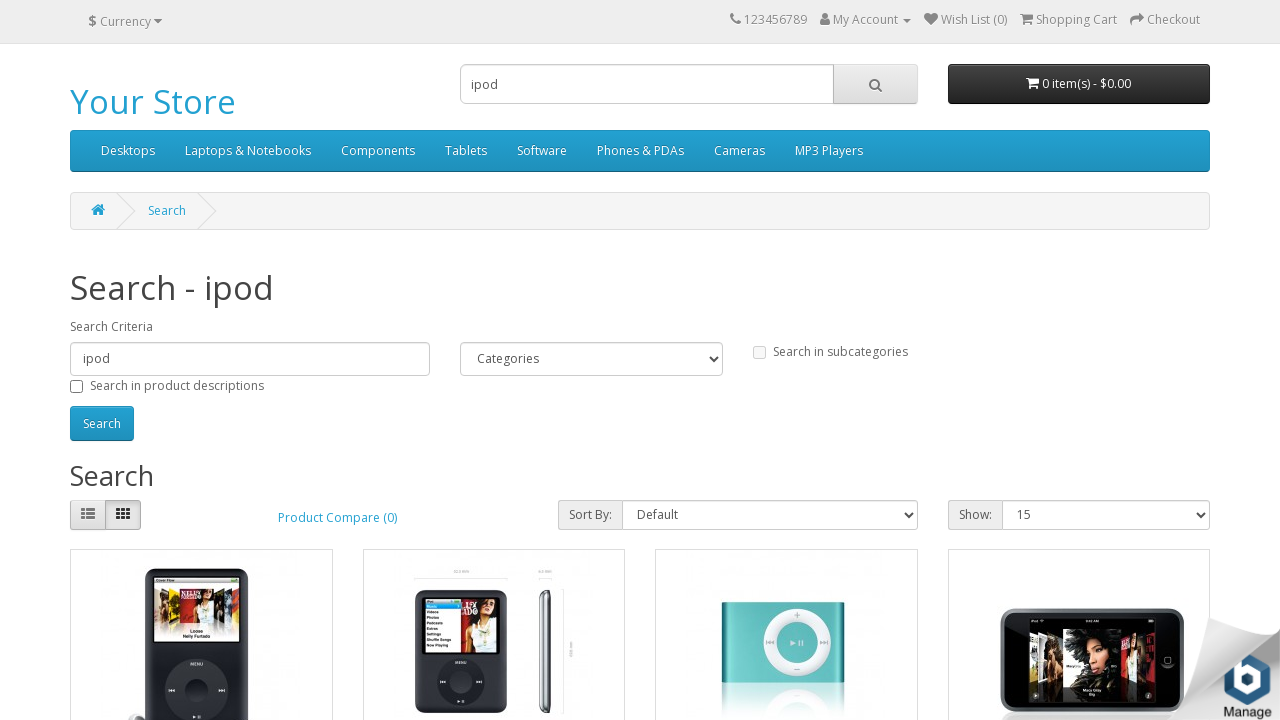

Located all 'Add to Cart' buttons on product listing
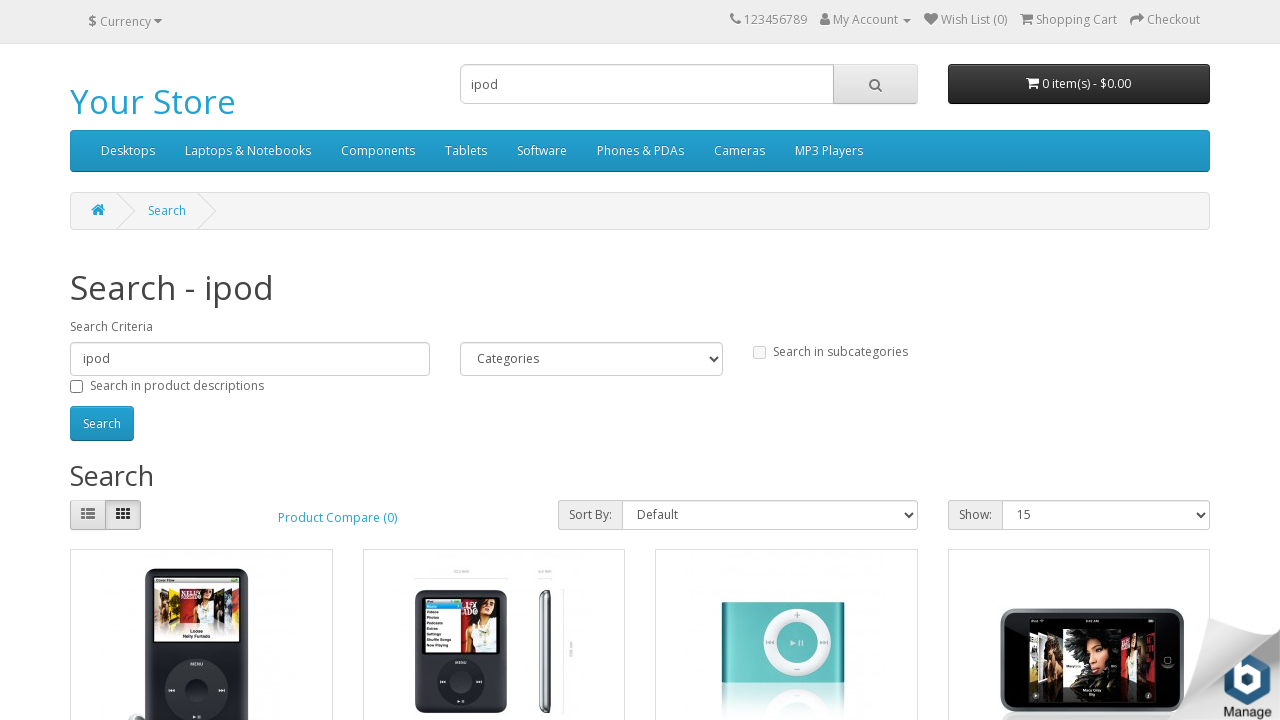

Retrieved first product name: 'iPod Classic'
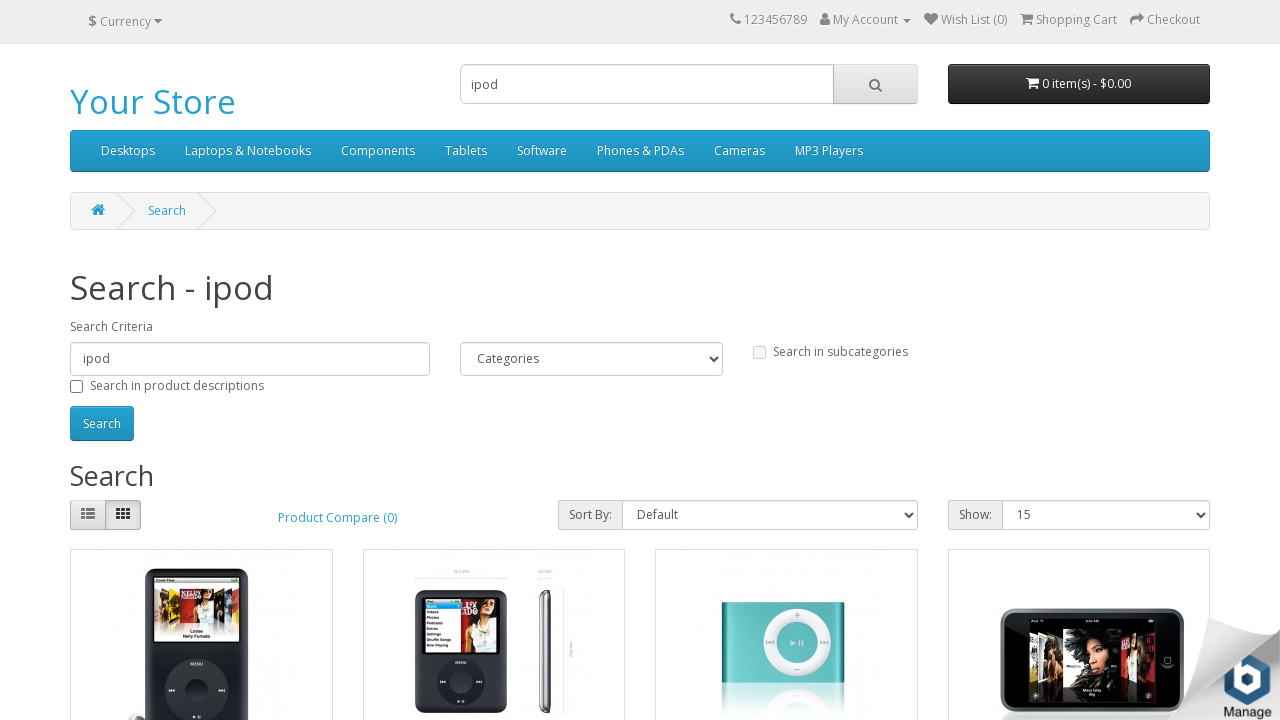

Clicked 'Add to Cart' button for product 'iPod Classic' at (149, 382) on xpath=//button[contains(@onclick,'cart.add')] >> nth=0
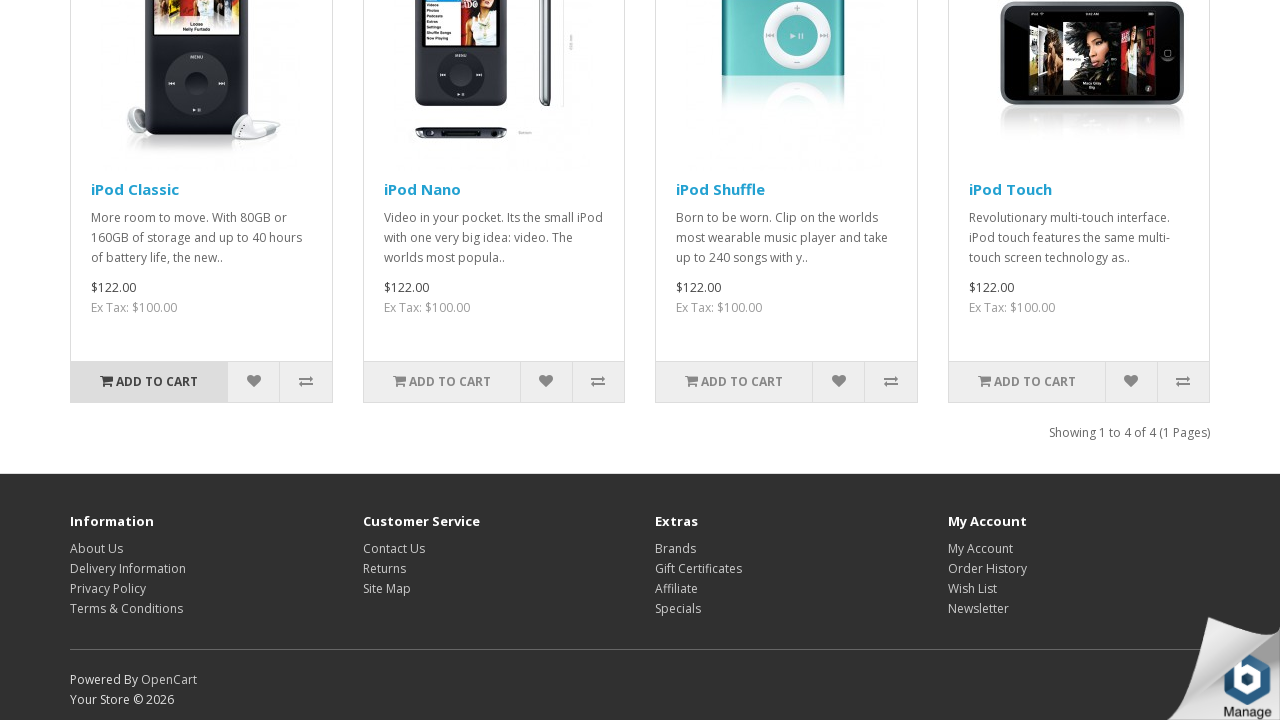

Waited 1 second for cart to update
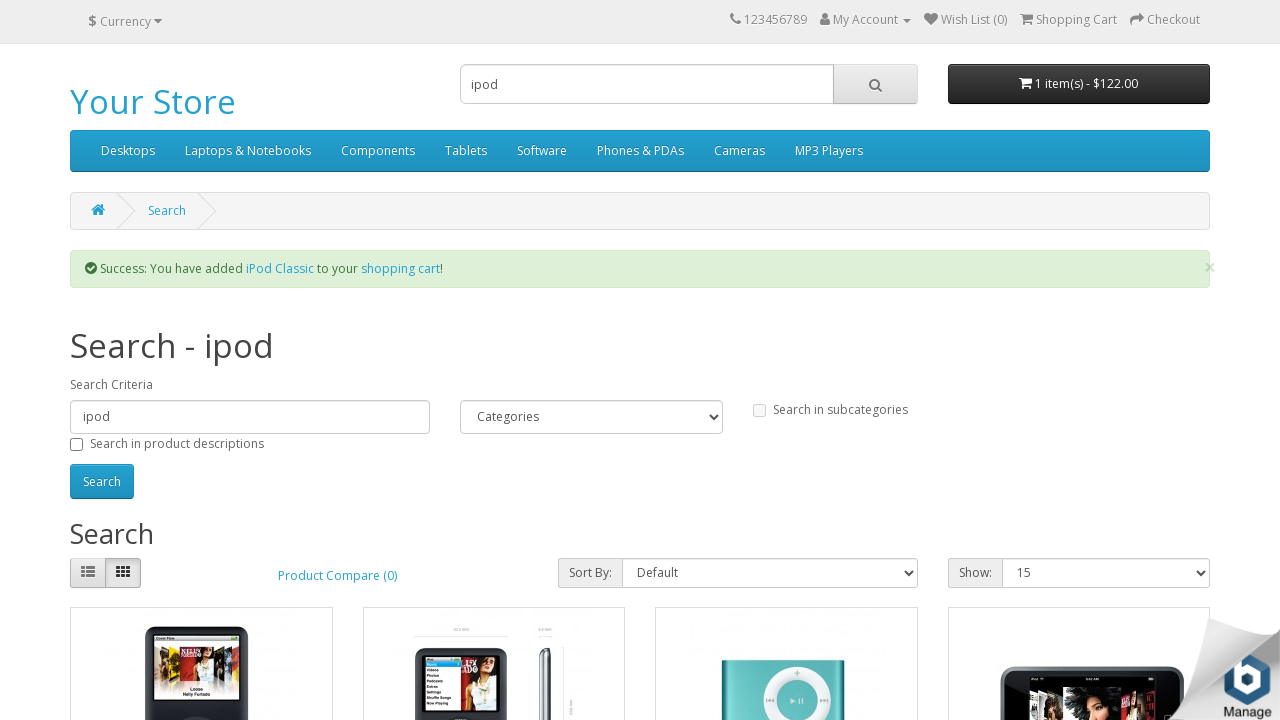

Clicked cart button to open cart panel at (1079, 84) on #cart button
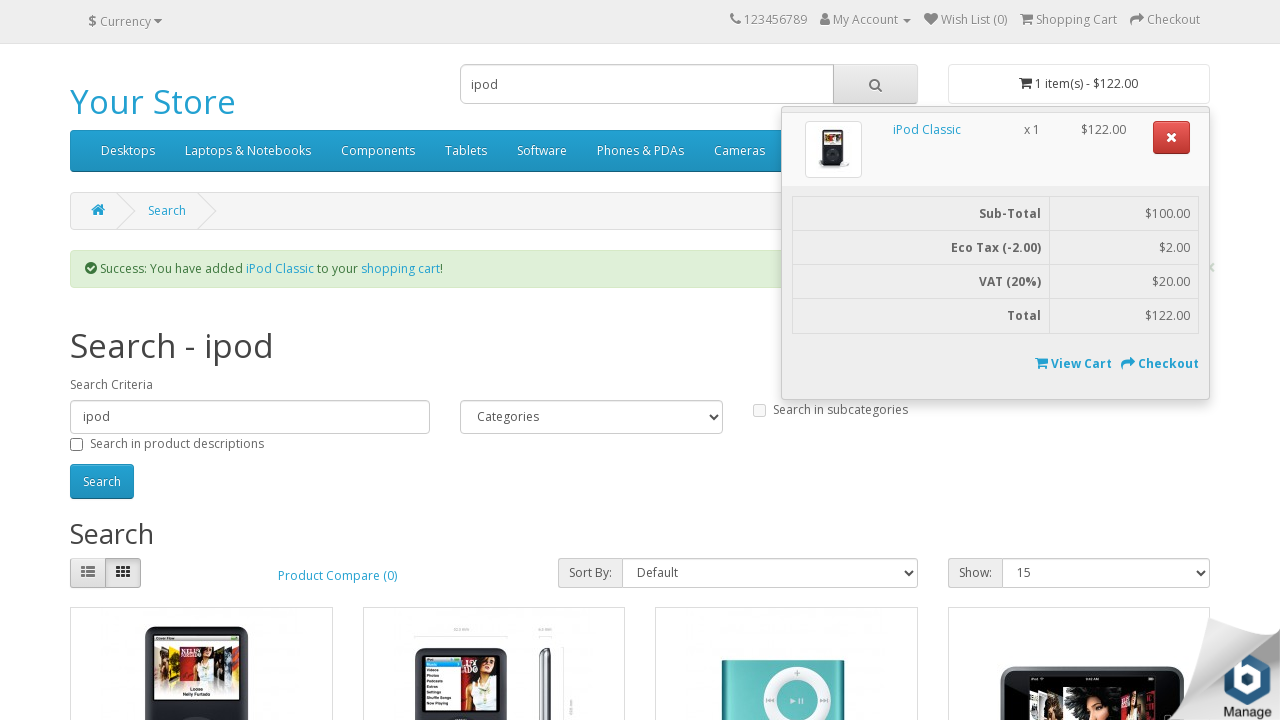

Cart panel dropdown menu became visible
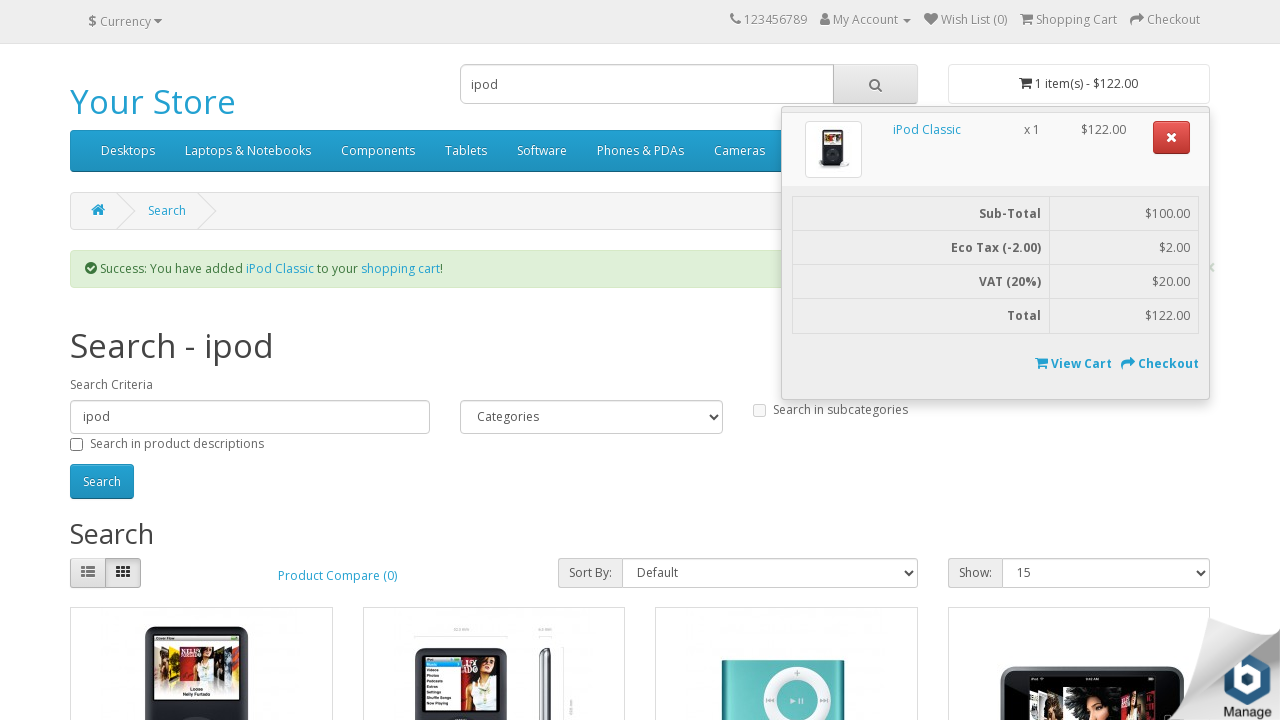

Retrieved cart panel content text
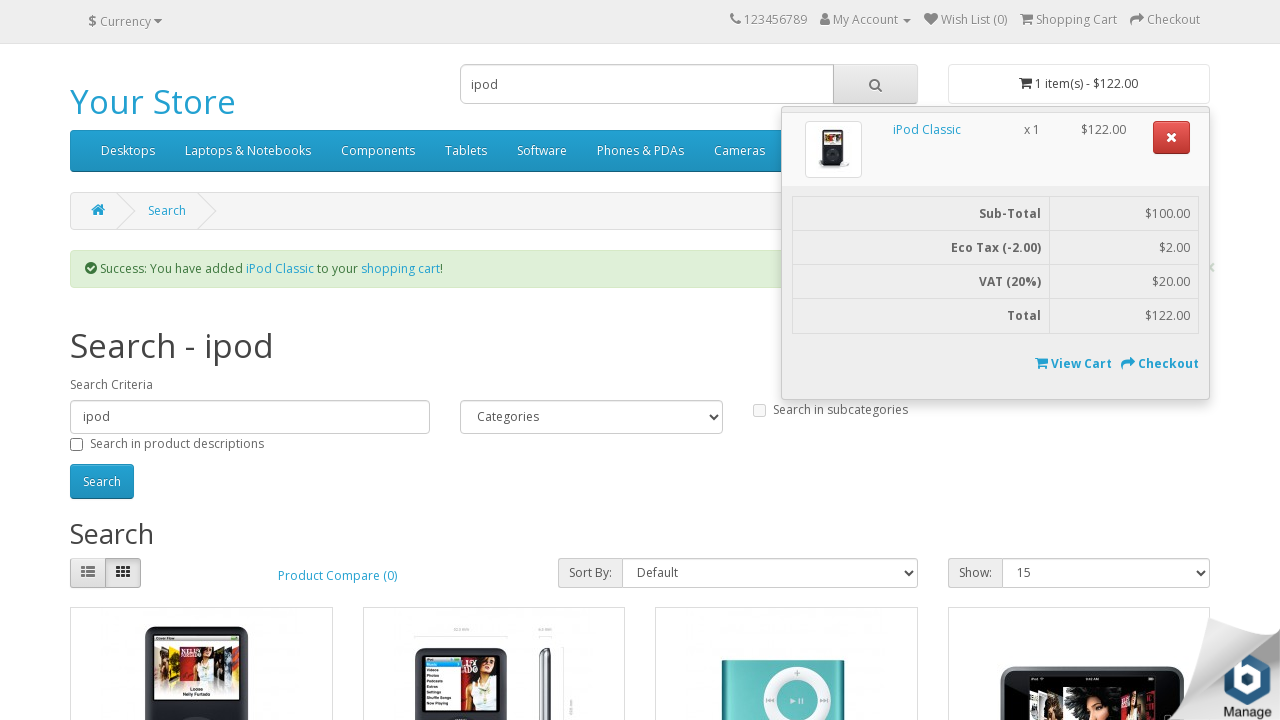

Verified product 'iPod Classic' appears in cart panel
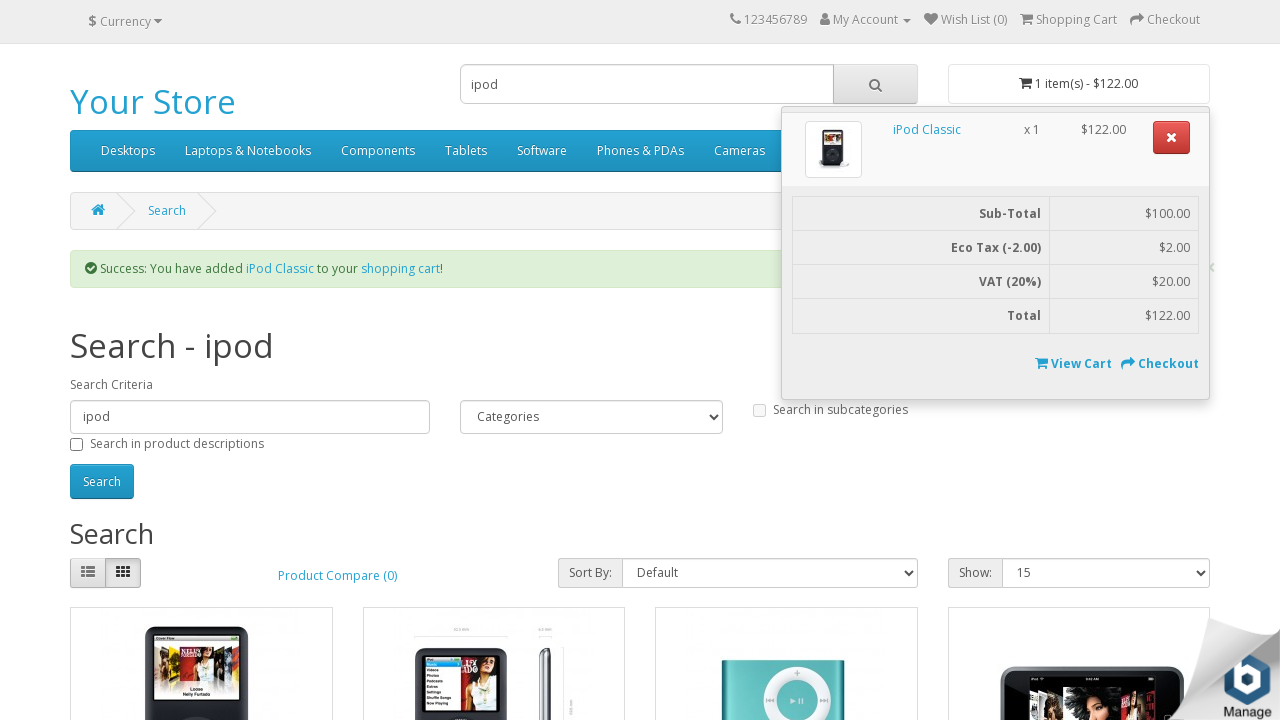

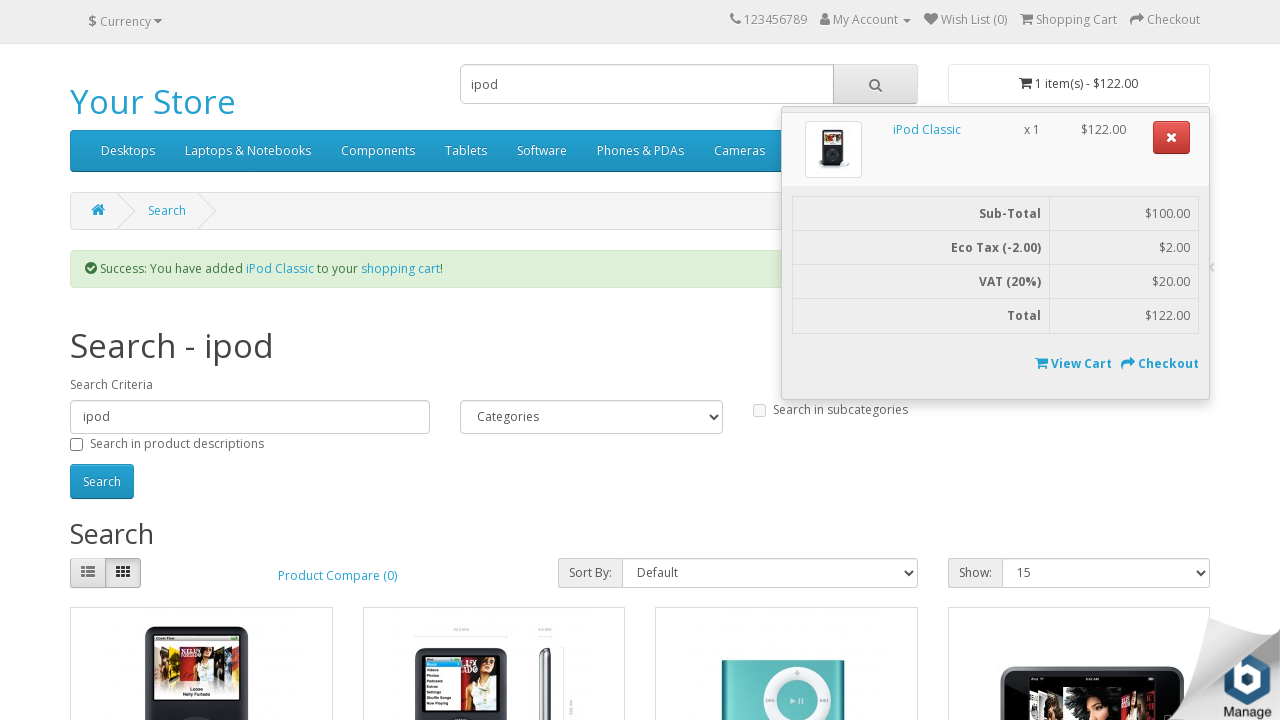